Tests A/B test opt-out functionality by visiting the page, verifying A/B test is active, then adding an opt-out cookie and refreshing to confirm the test is disabled

Starting URL: http://the-internet.herokuapp.com/abtest

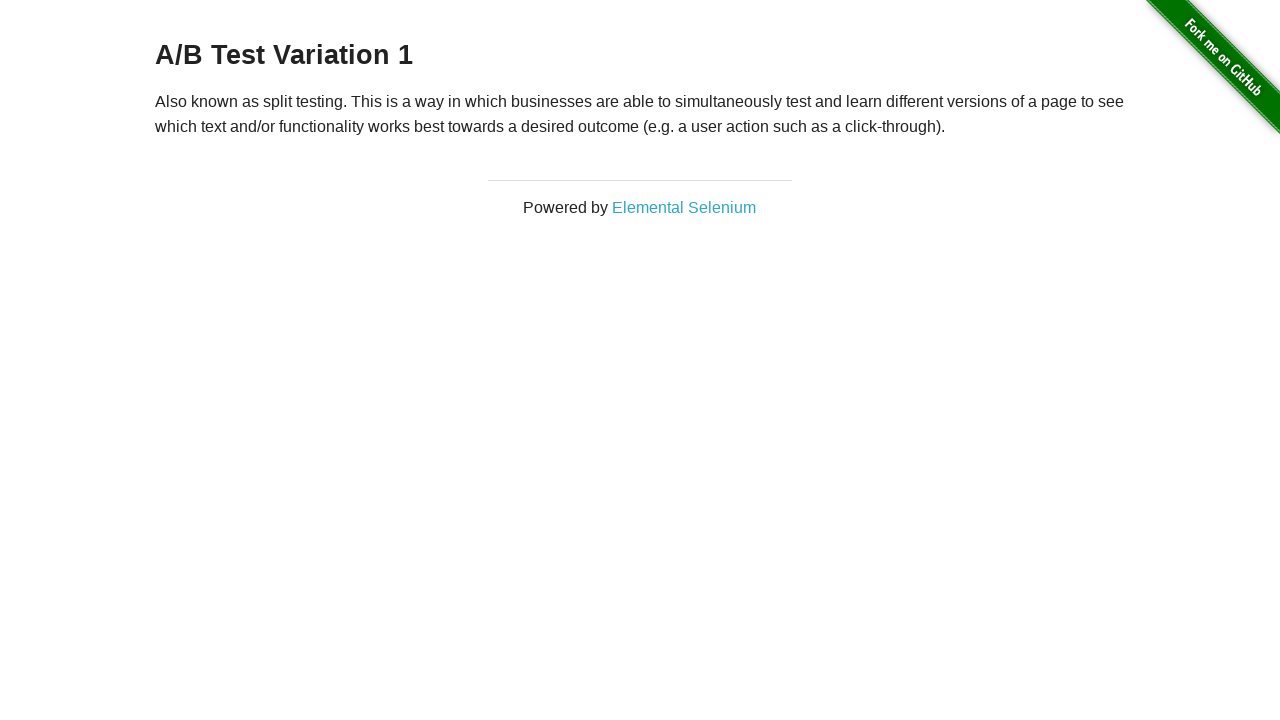

Located h3 heading element
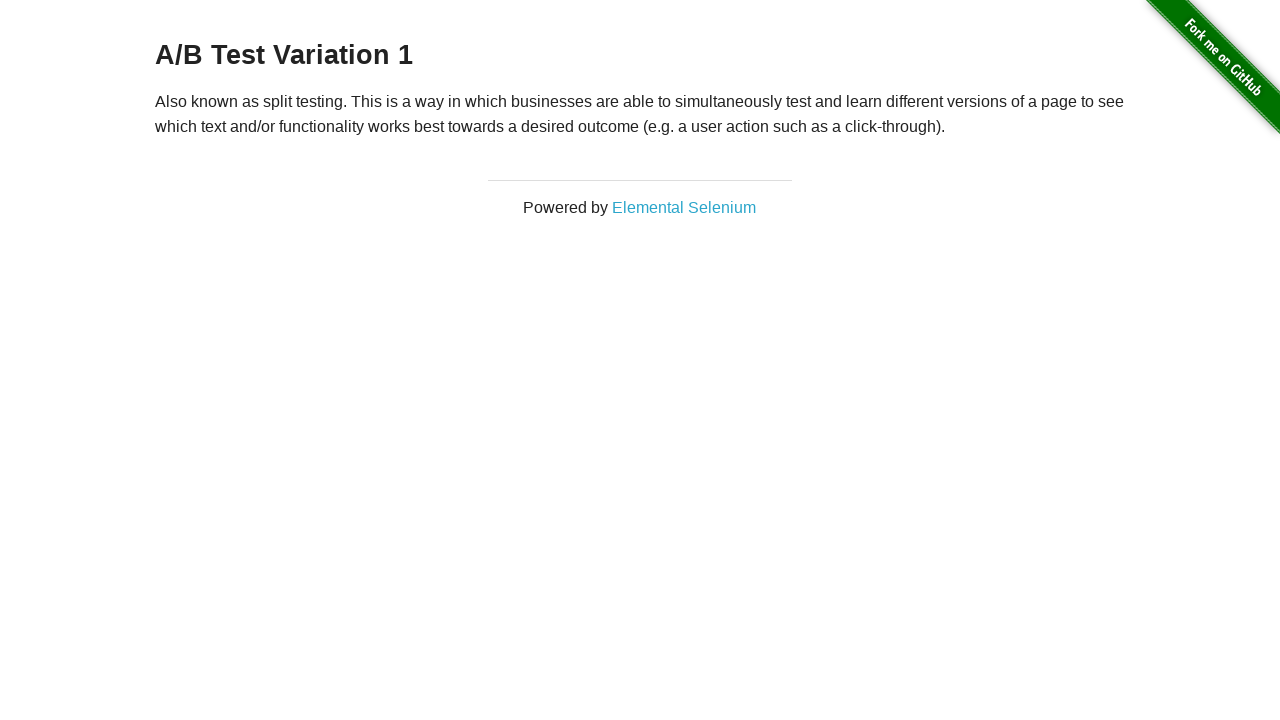

Retrieved heading text content
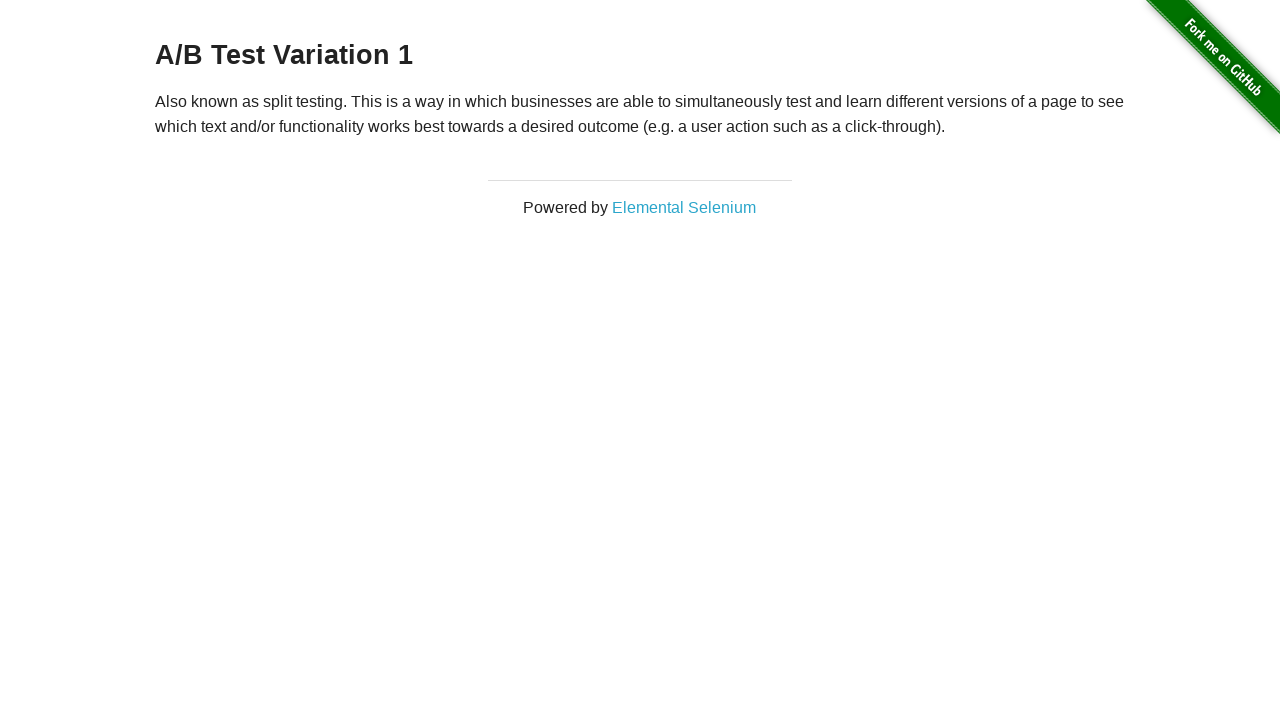

Verified A/B test is active - heading starts with 'A/B Test'
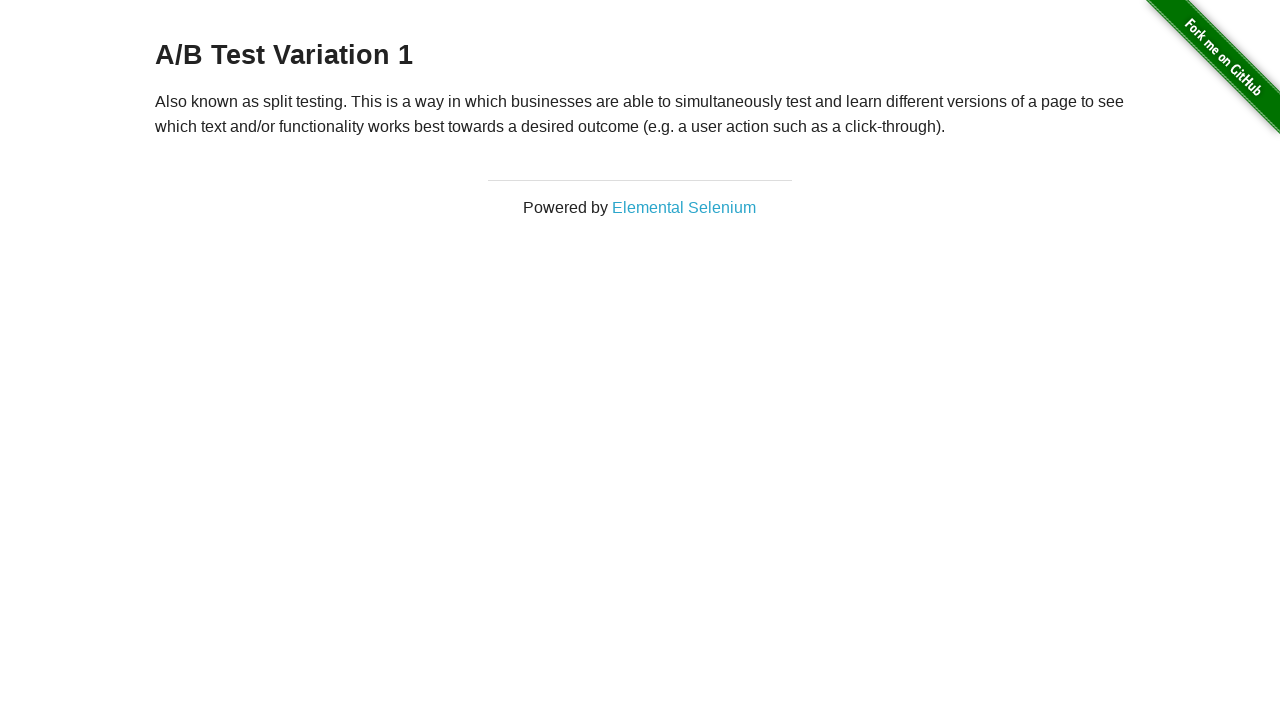

Added optimizelyOptOut cookie to opt out of A/B test
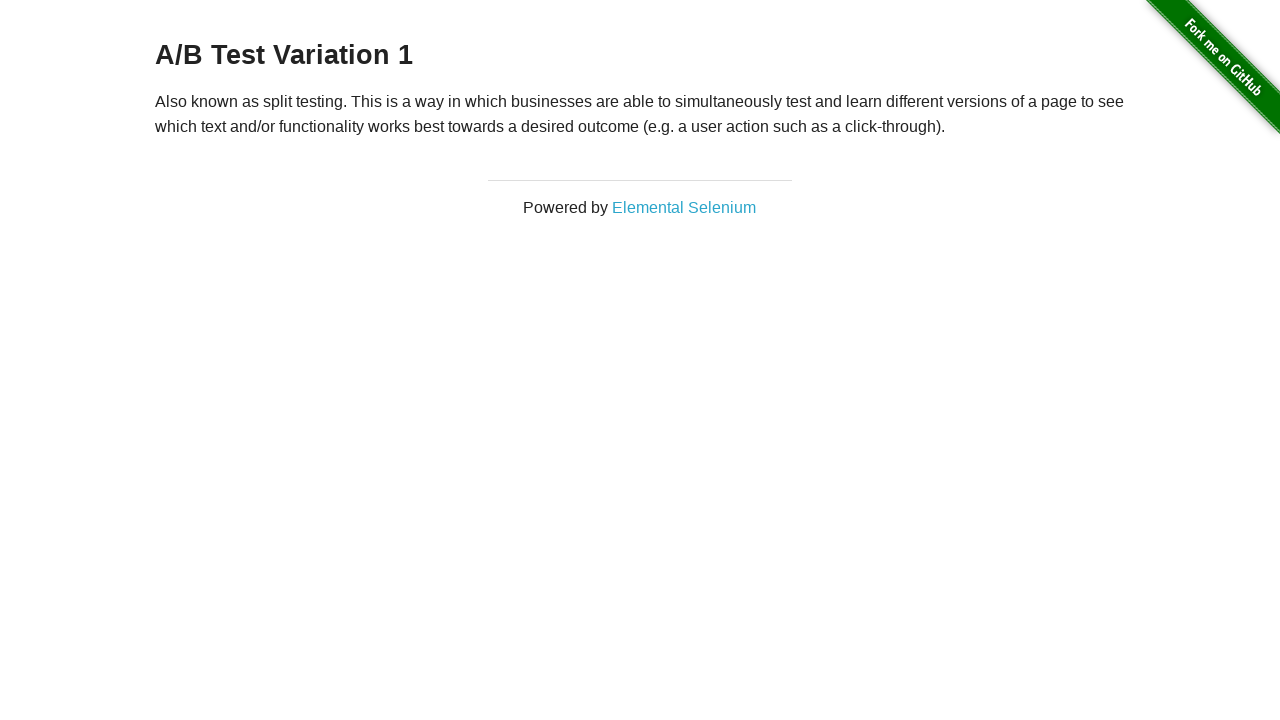

Reloaded page to apply opt-out cookie
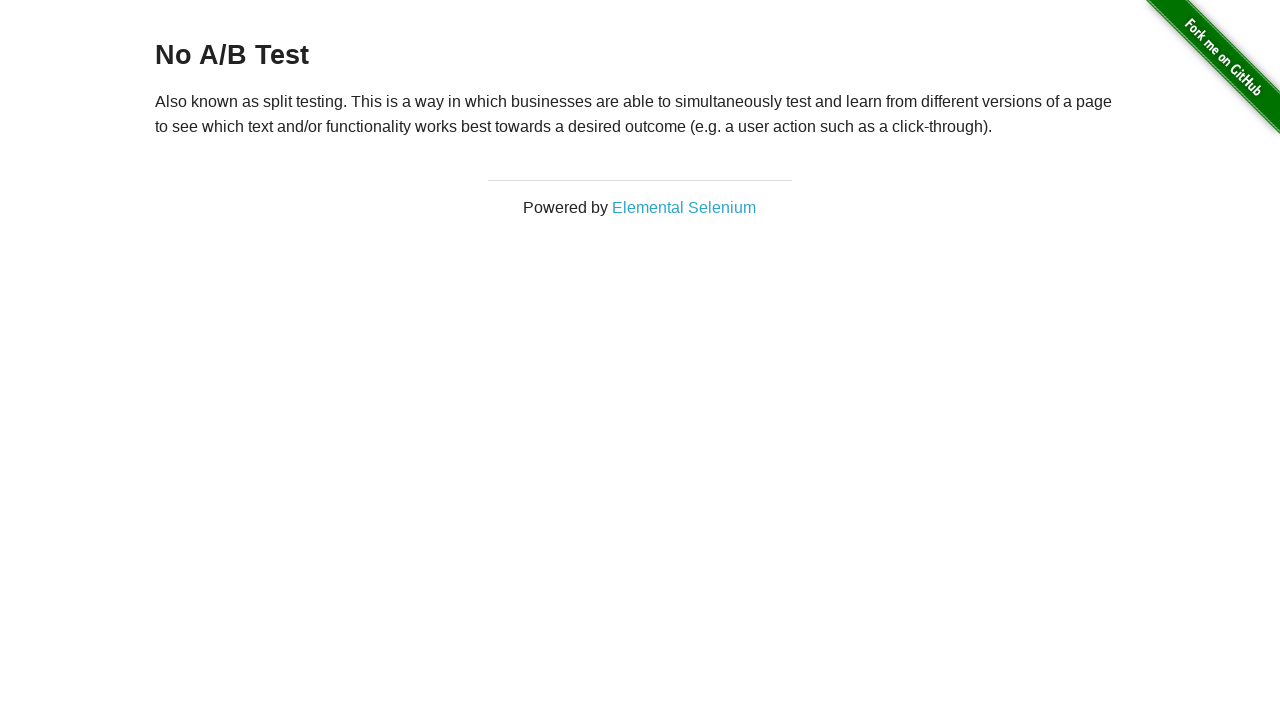

Retrieved heading text after reload
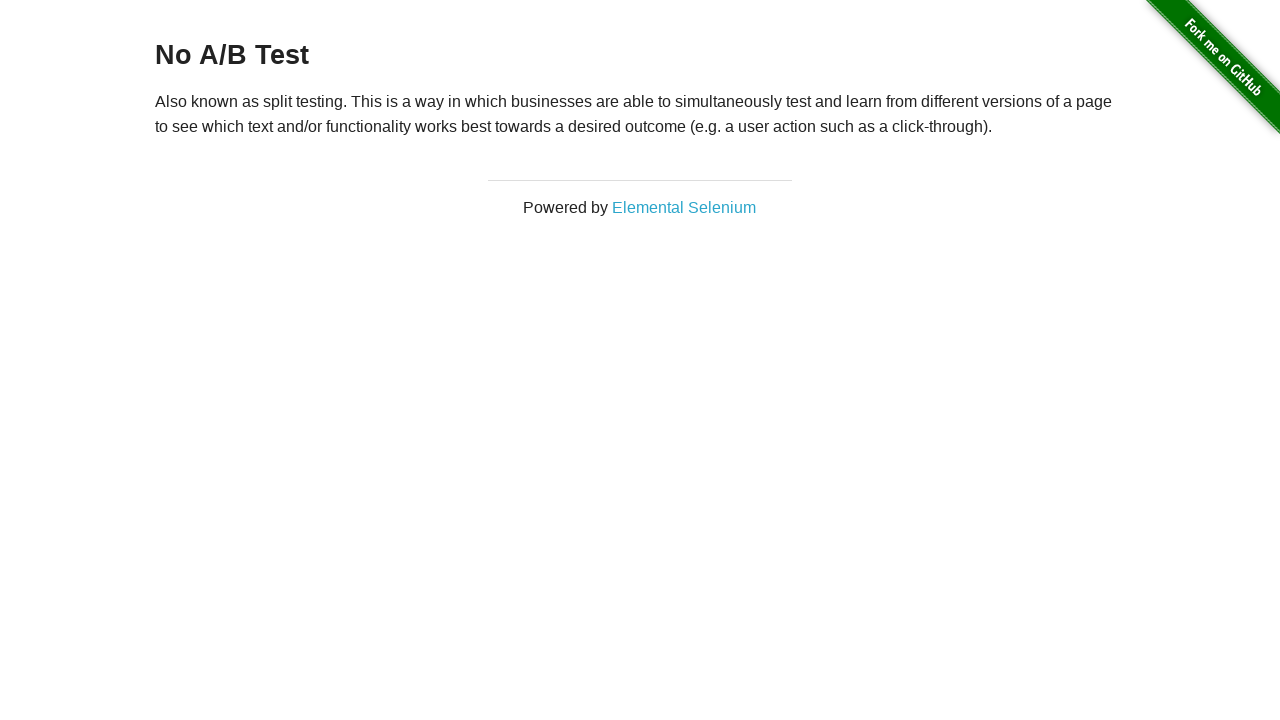

Verified A/B test is disabled - heading shows 'No A/B Test'
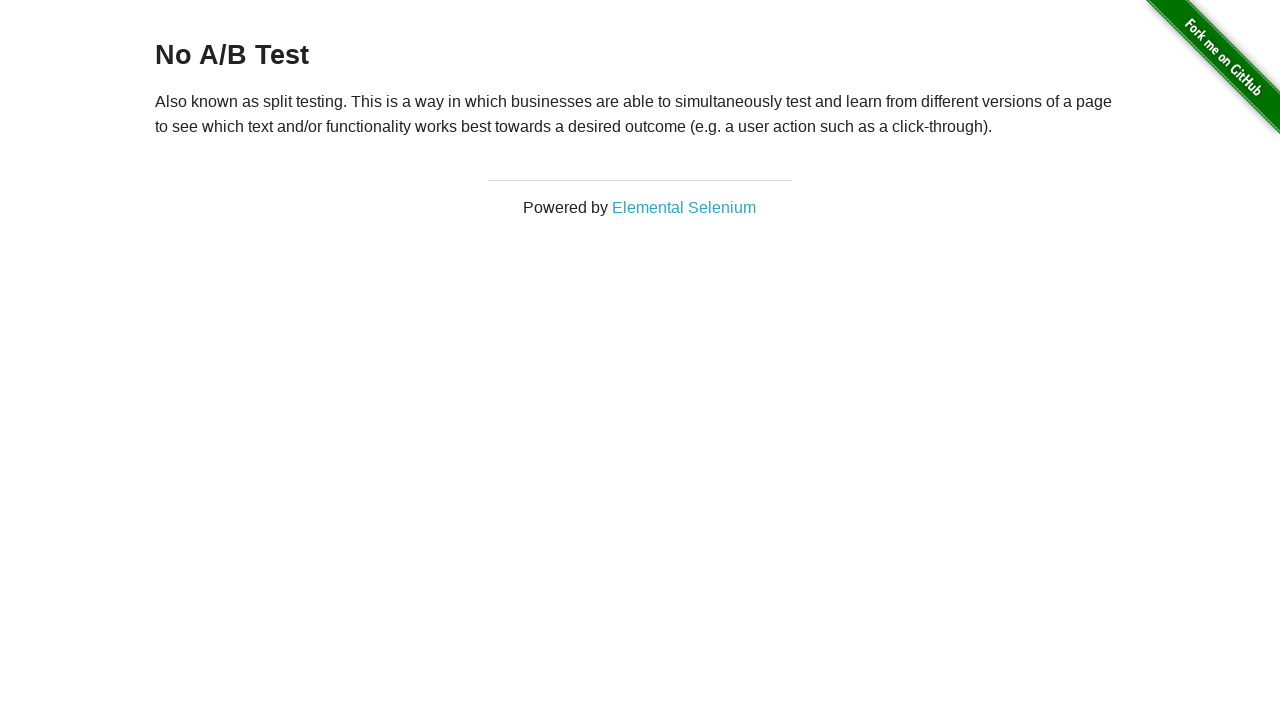

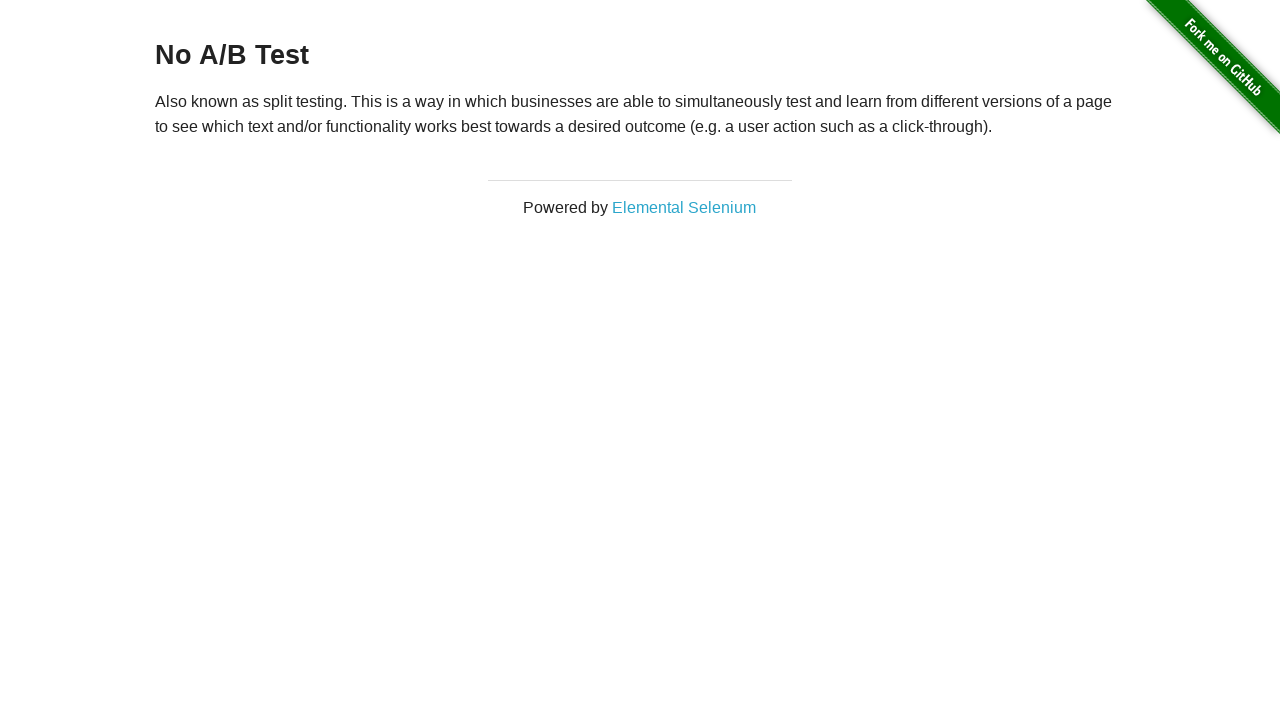